Tests a practice login form by filling username and password fields, checking agreement checkboxes, and submitting the form to verify successful login message

Starting URL: https://rahulshettyacademy.com/locatorspractice

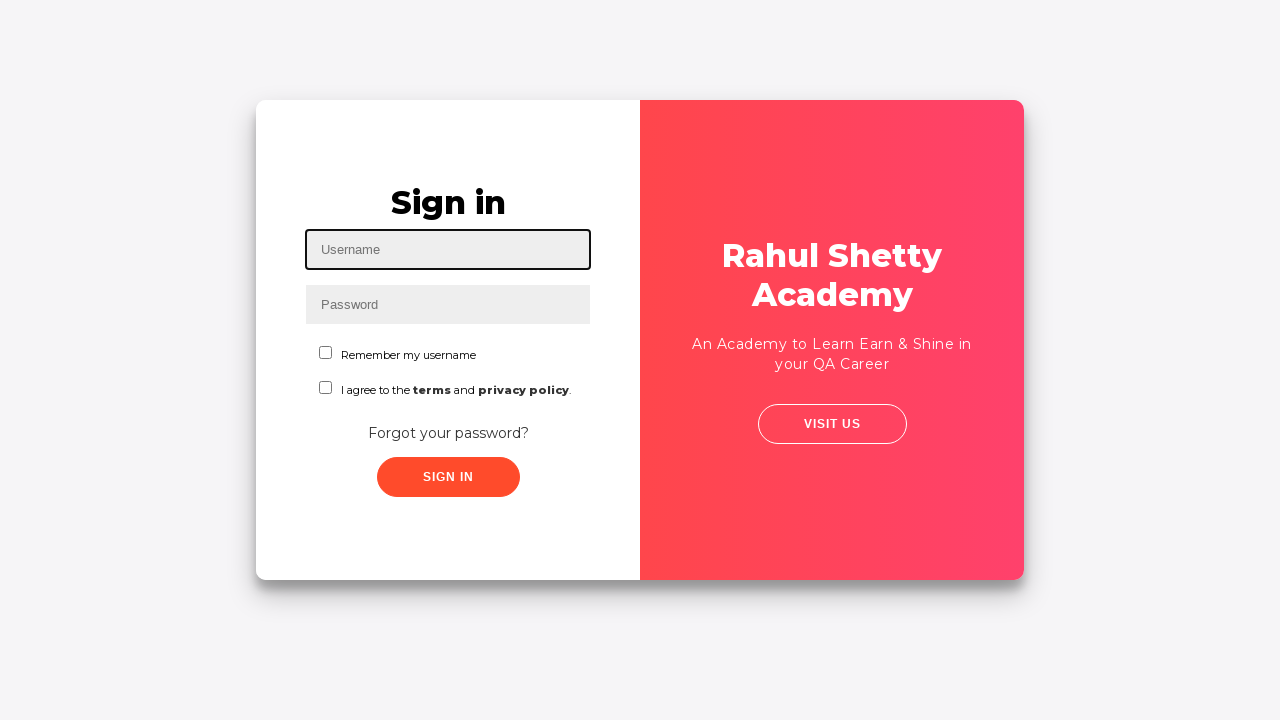

Filled username field with 'Shobha' on #inputUsername
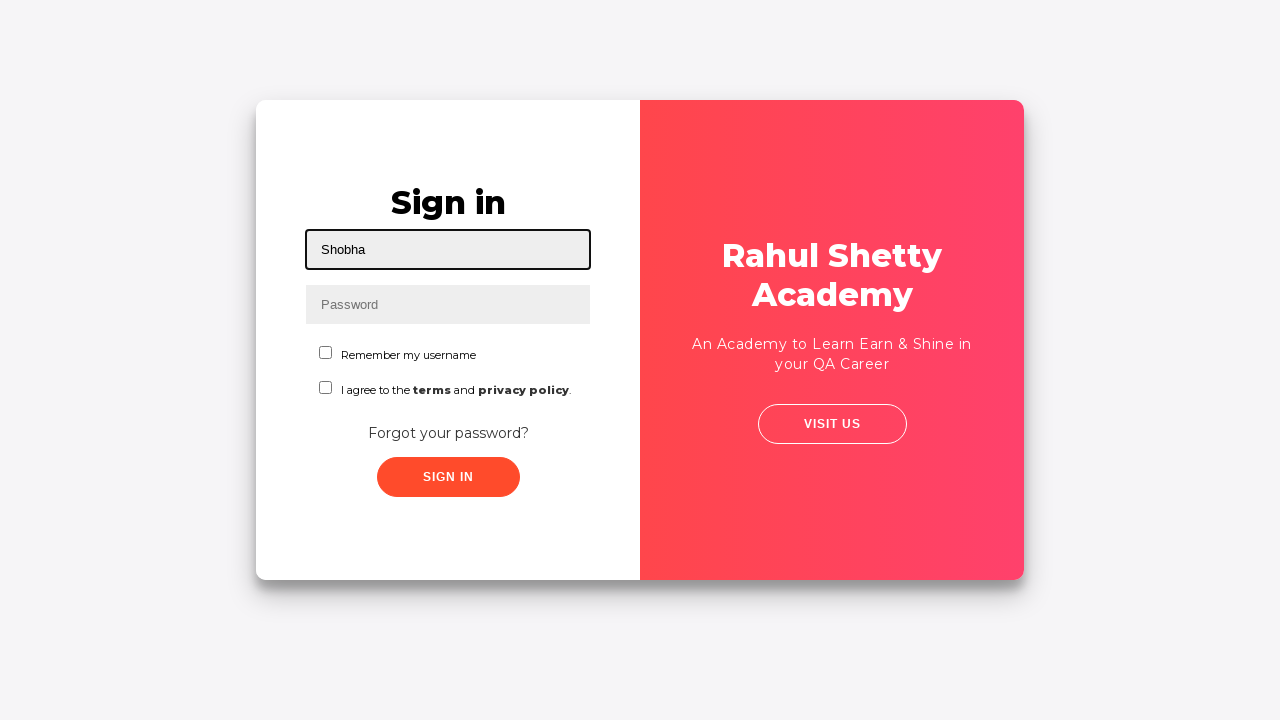

Filled password field with 'rahulshettyacademy' on input[name='inputPassword']
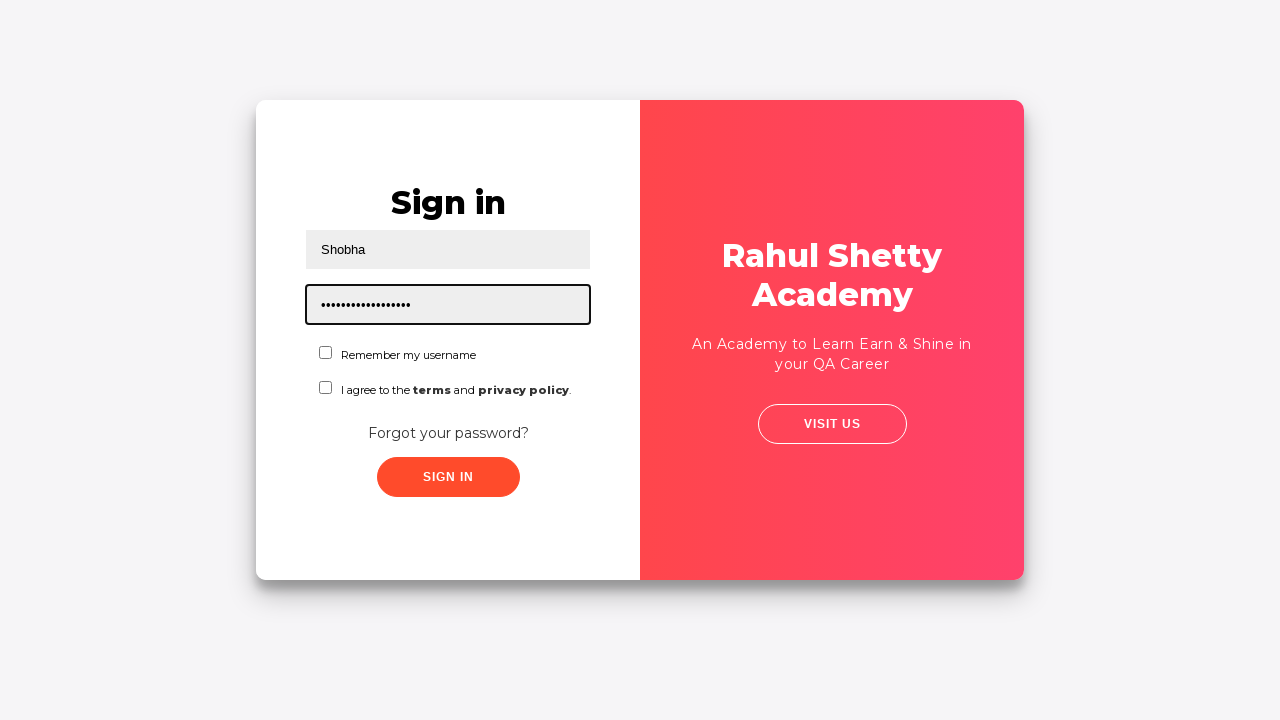

Clicked first checkbox at (326, 352) on #chkboxOne
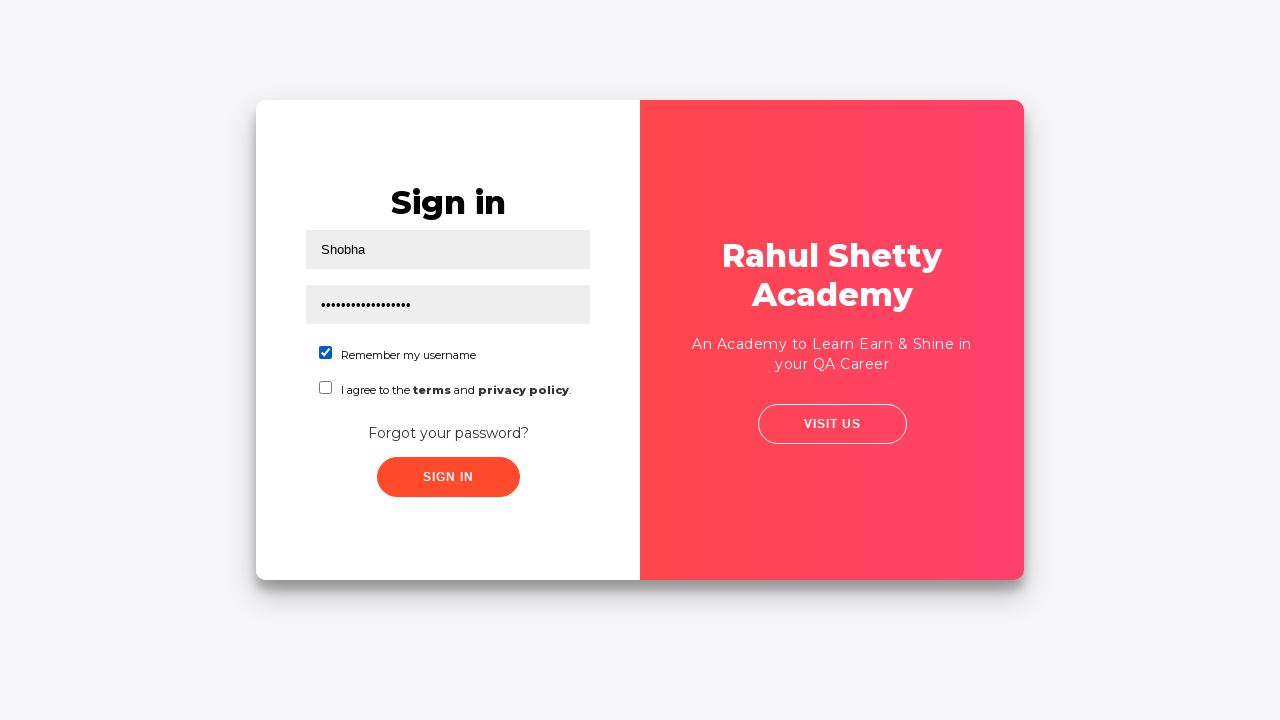

Clicked second checkbox to agree to conditions at (326, 388) on #chkboxTwo
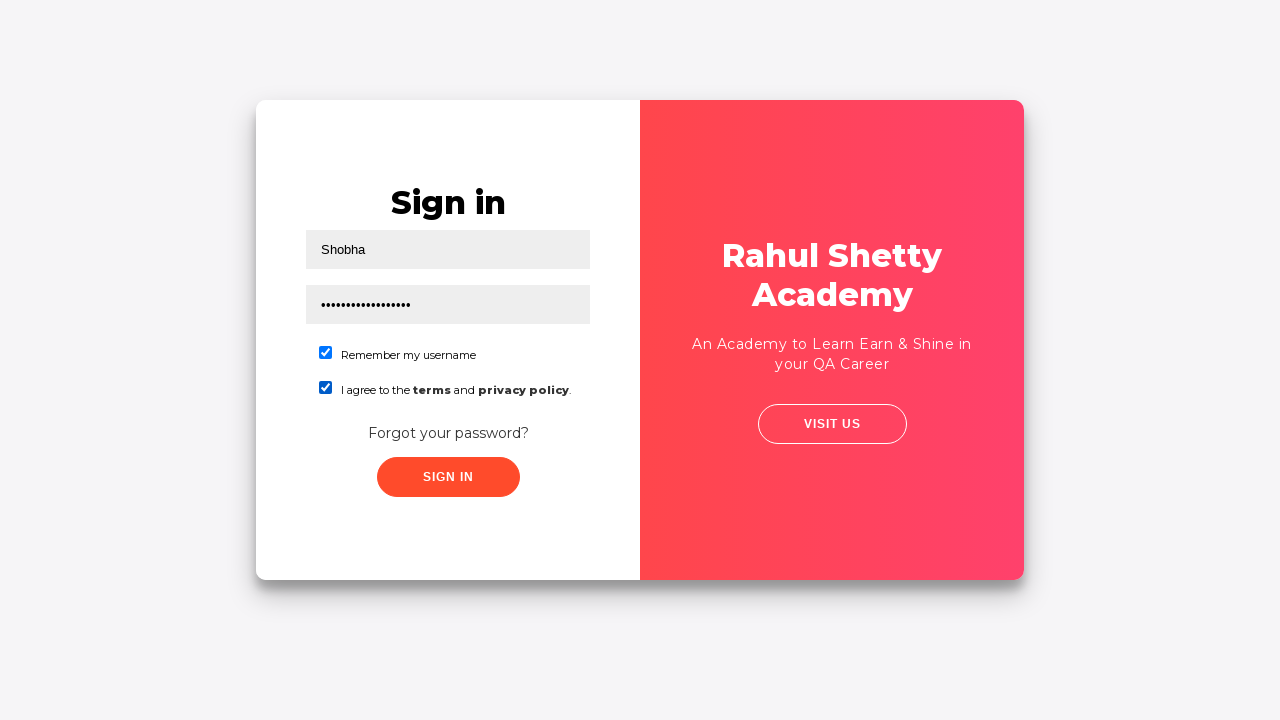

Clicked sign in button to submit the form at (448, 477) on .signInBtn
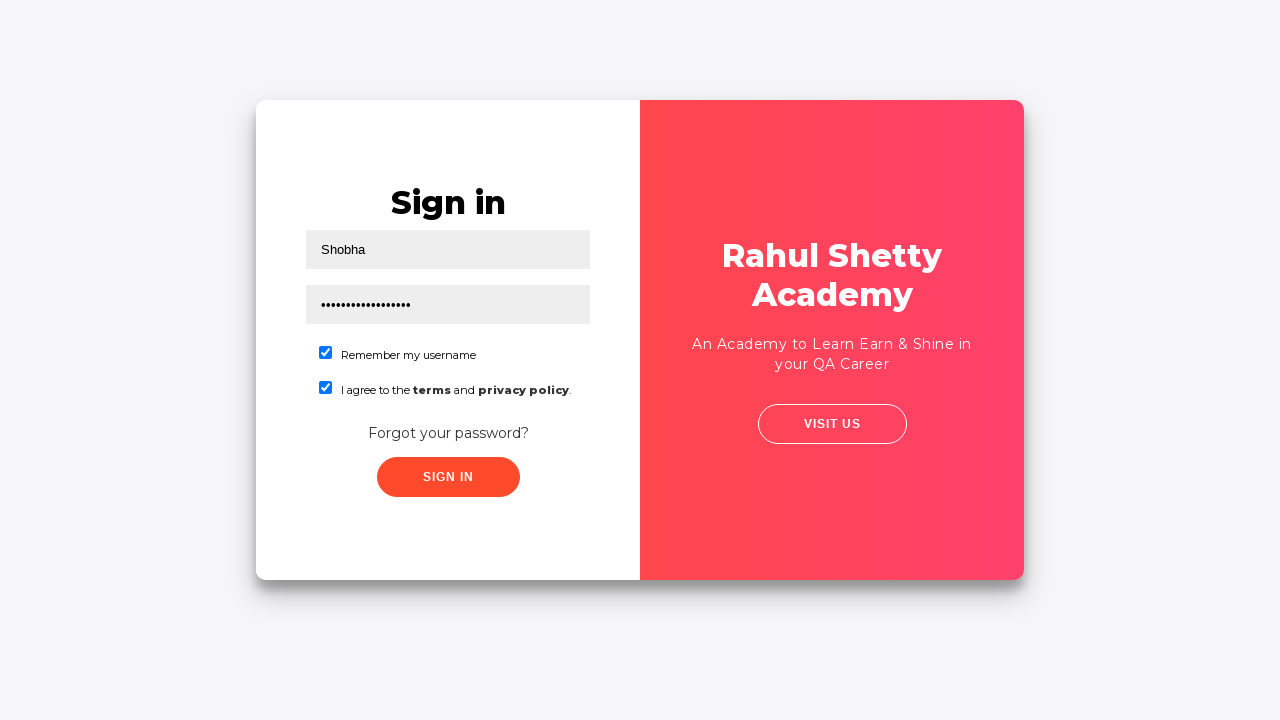

Successfully logged in message appeared
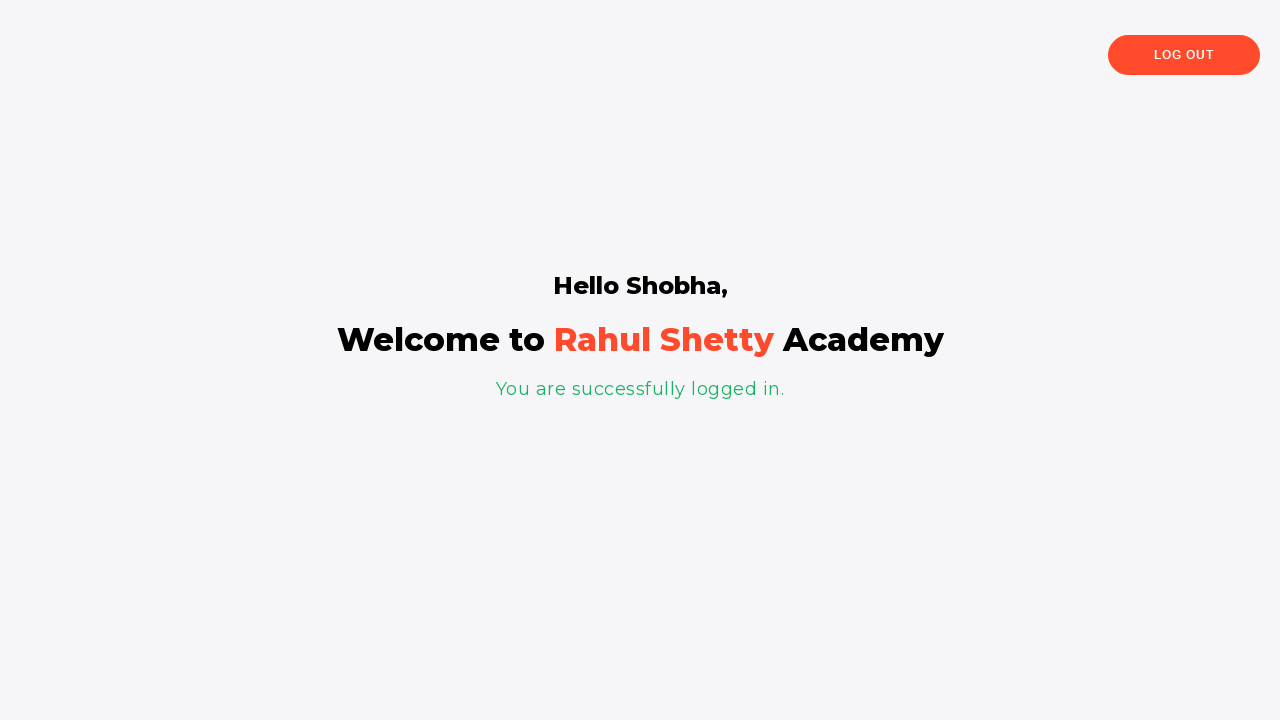

Greeting text element appeared on page
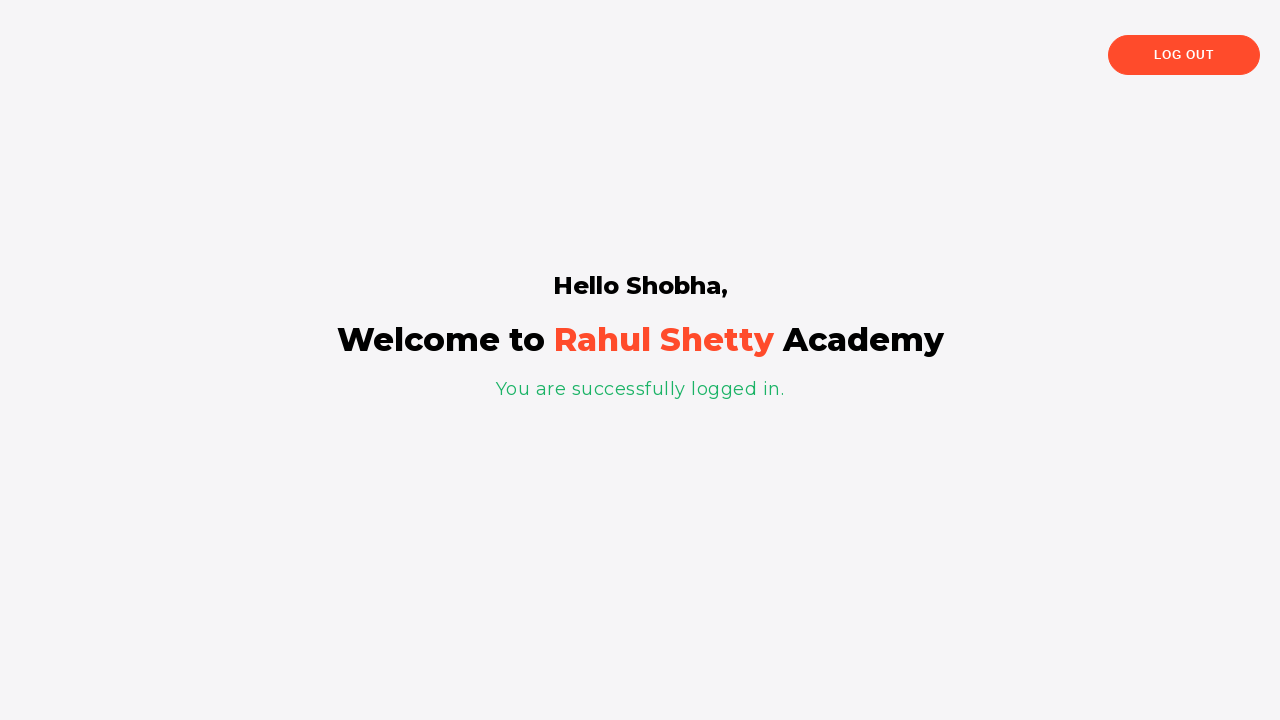

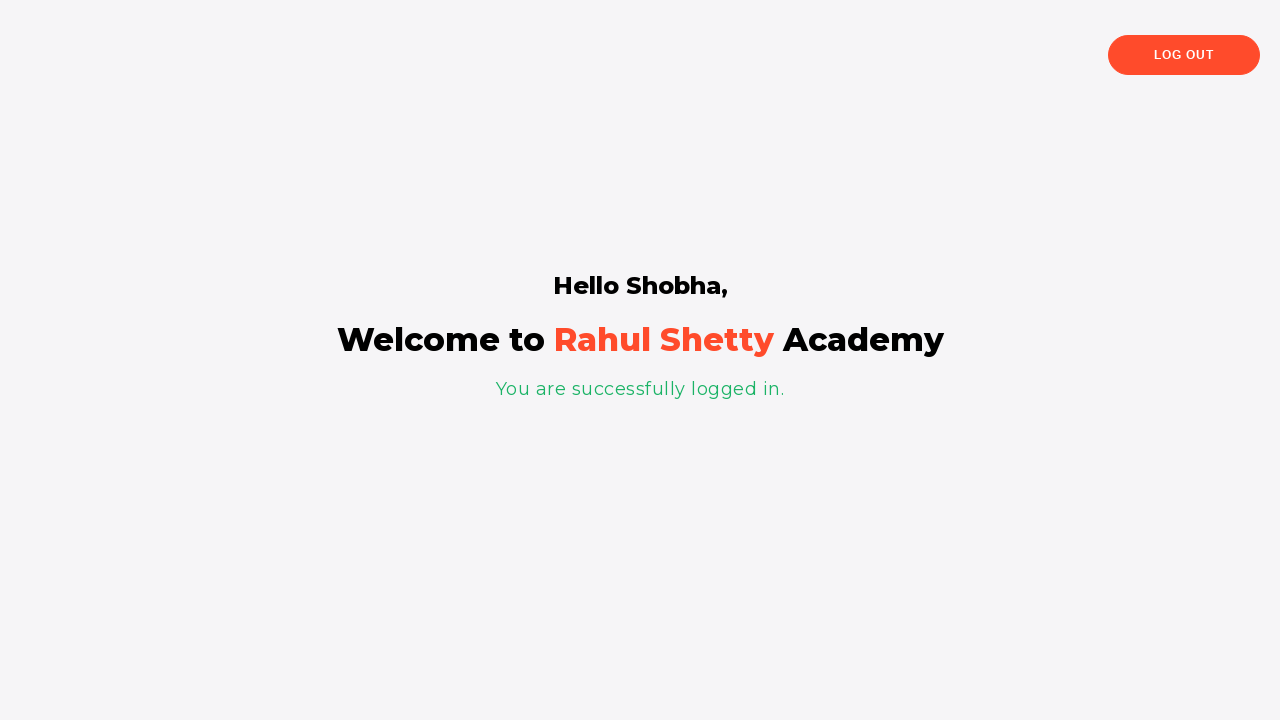